Tests hide/show button functionality for text input field visibility

Starting URL: https://codenboxautomationlab.com/practice/

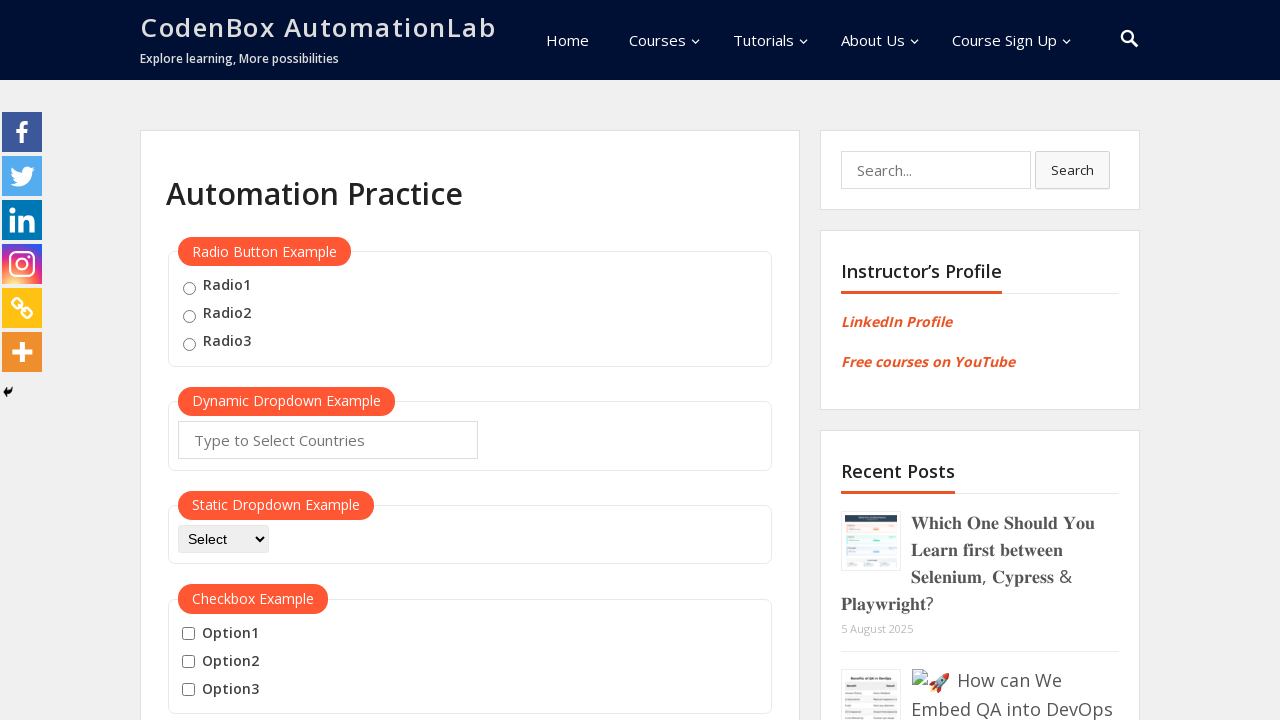

Scrolled down to view hide/show button elements
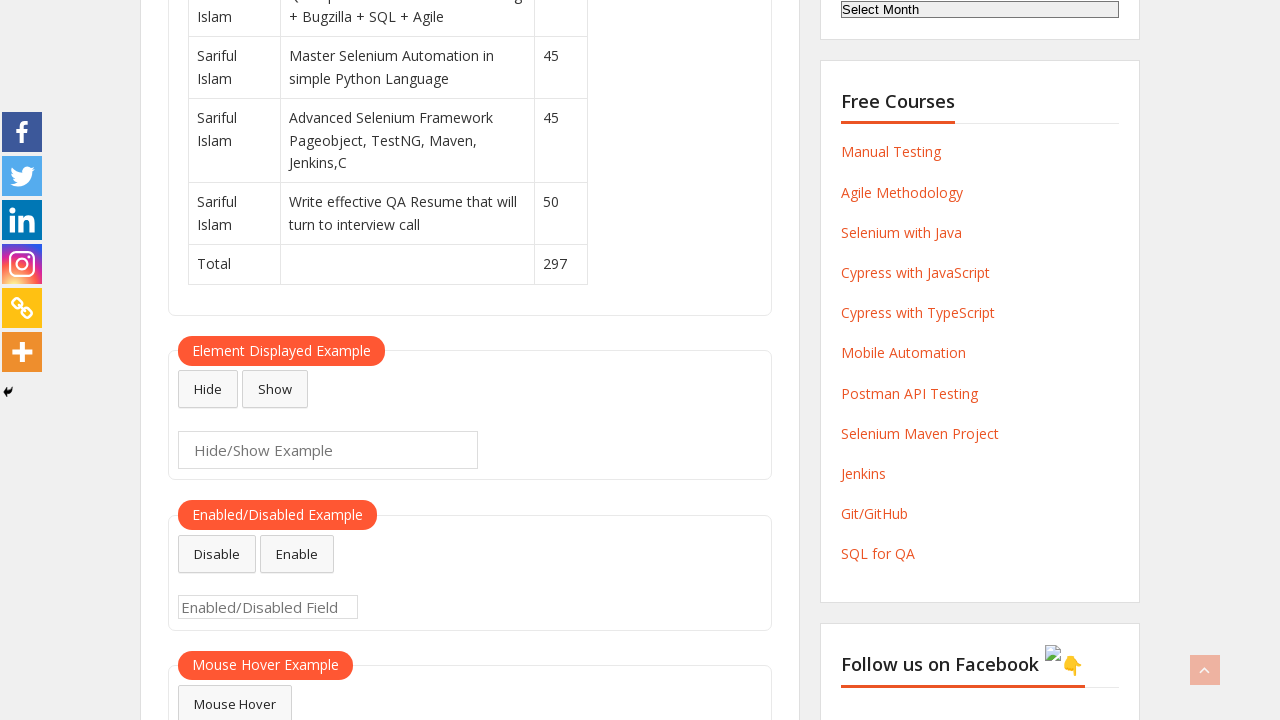

Clicked hide button to hide text input field at (208, 389) on #hide-textbox
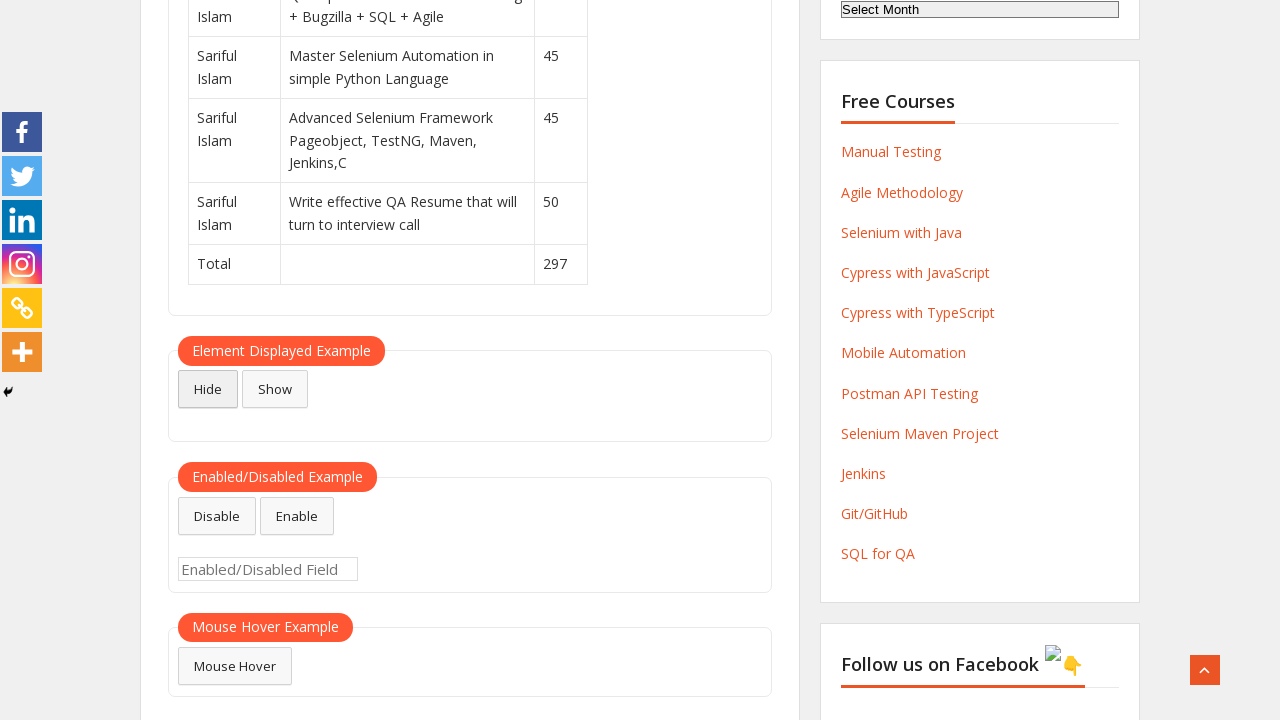

Clicked show button to display text input field at (275, 389) on #show-textbox
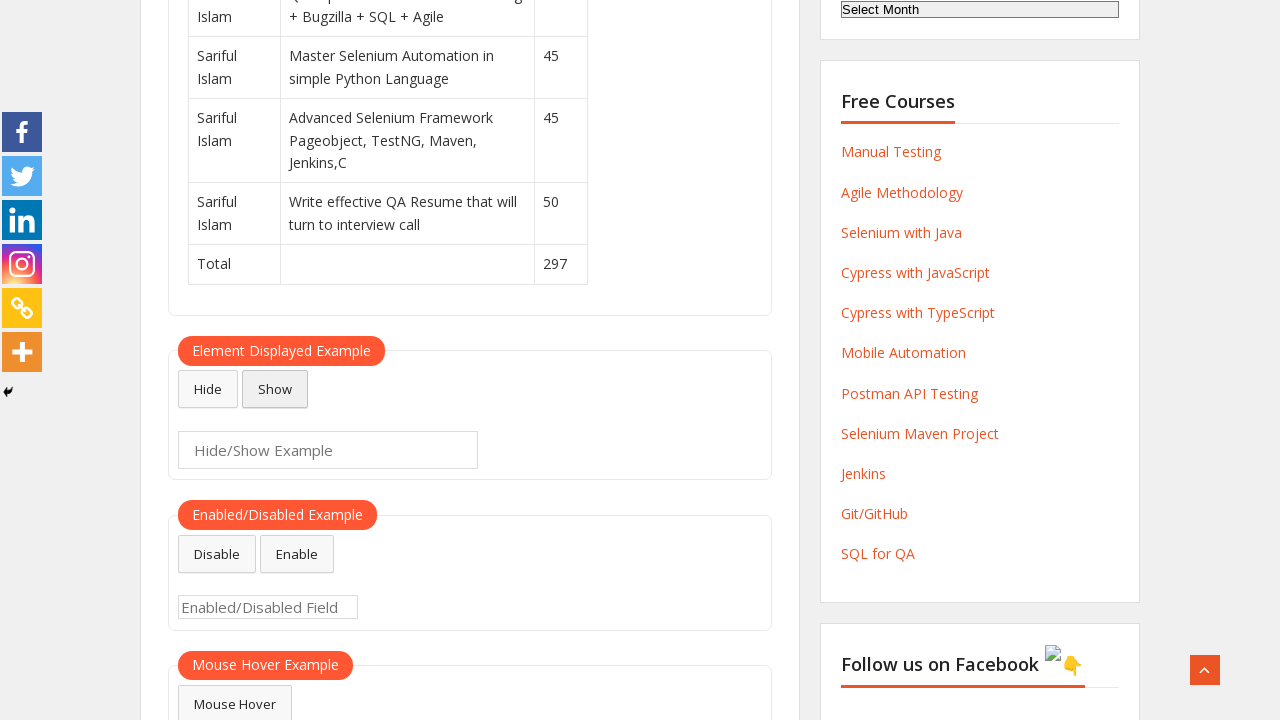

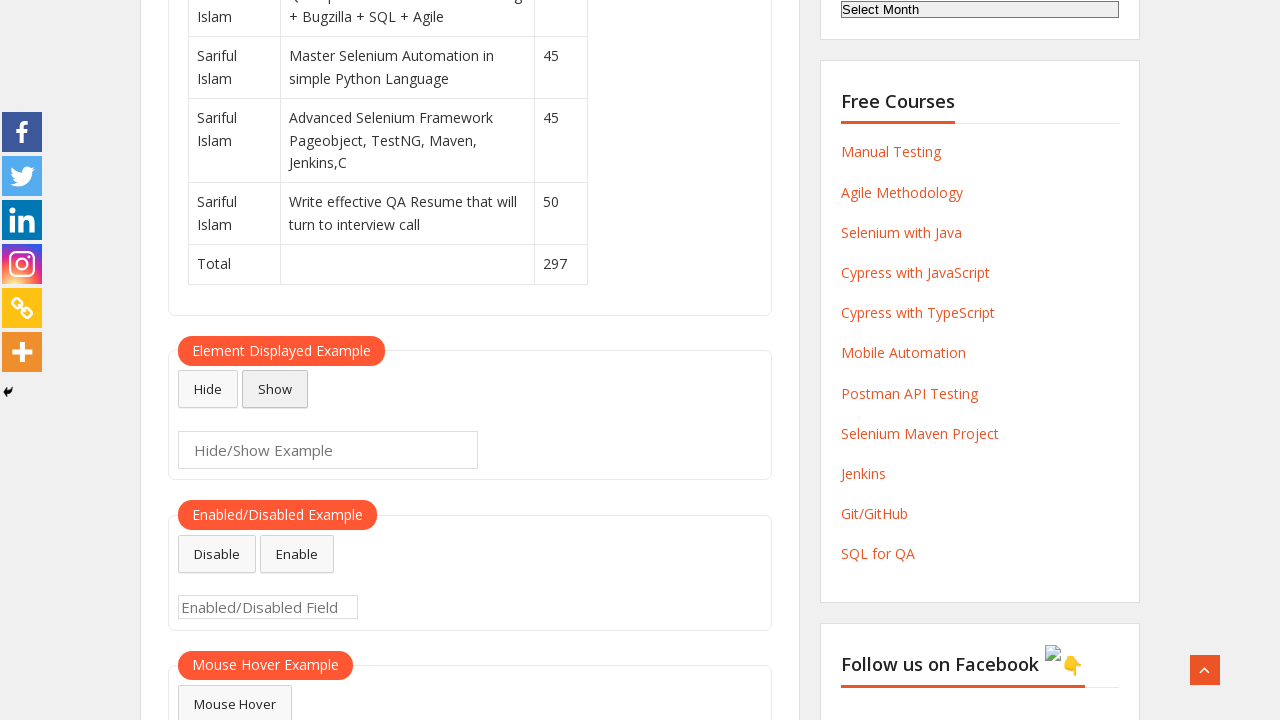